Tests drag and drop functionality by dragging an element from source to target location and verifying the drop was successful

Starting URL: https://jqueryui.com/resources/demos/droppable/default.html

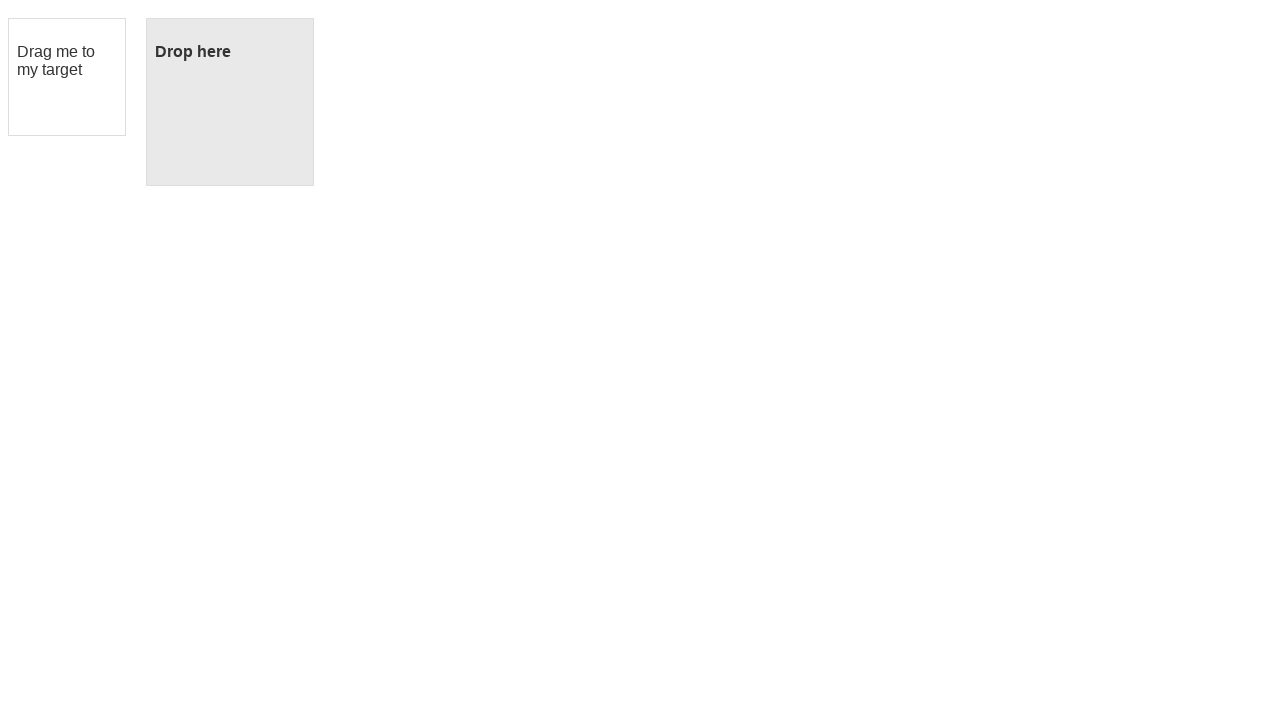

Located draggable source element
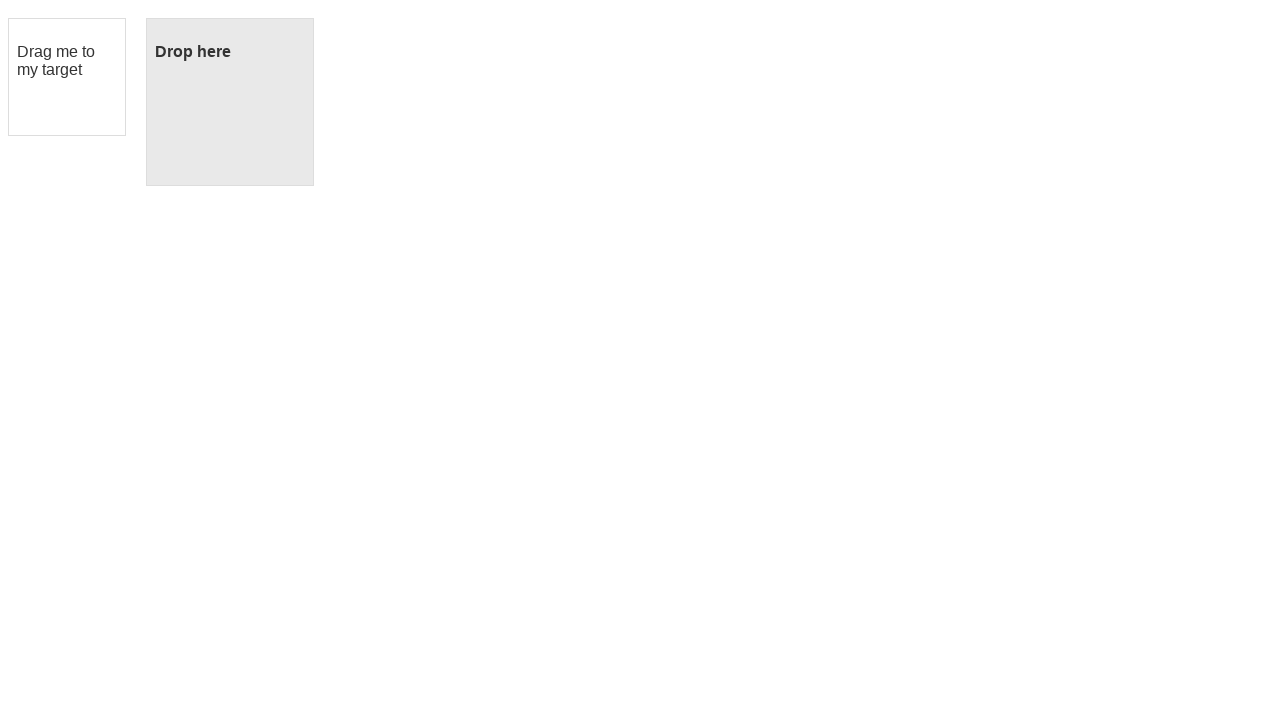

Located droppable target element
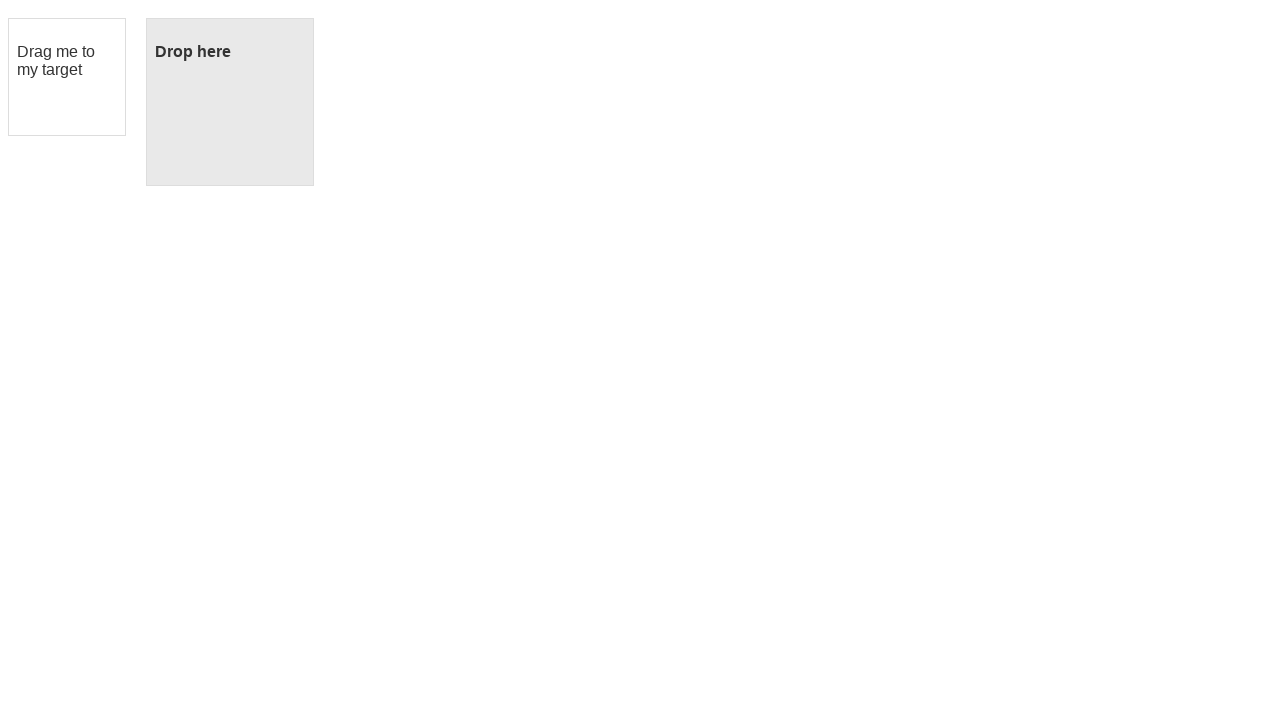

Dragged source element to target element at (230, 102)
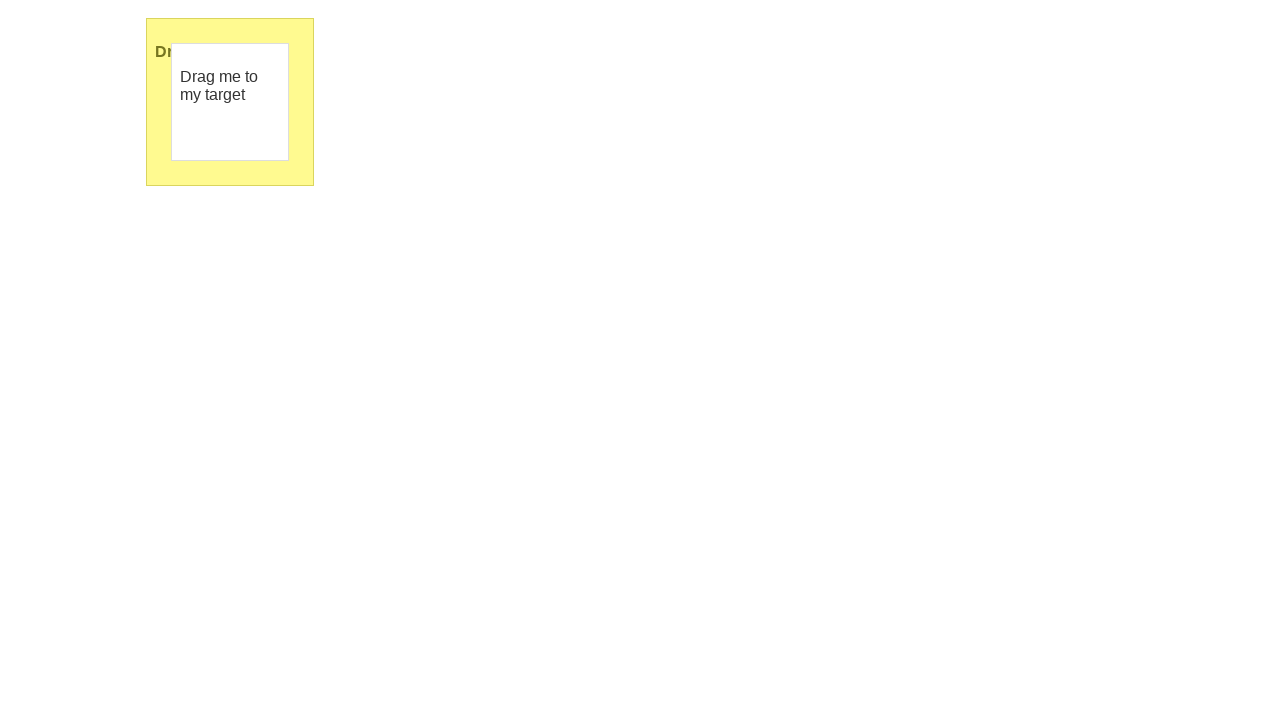

Retrieved 'Dropped!' confirmation text
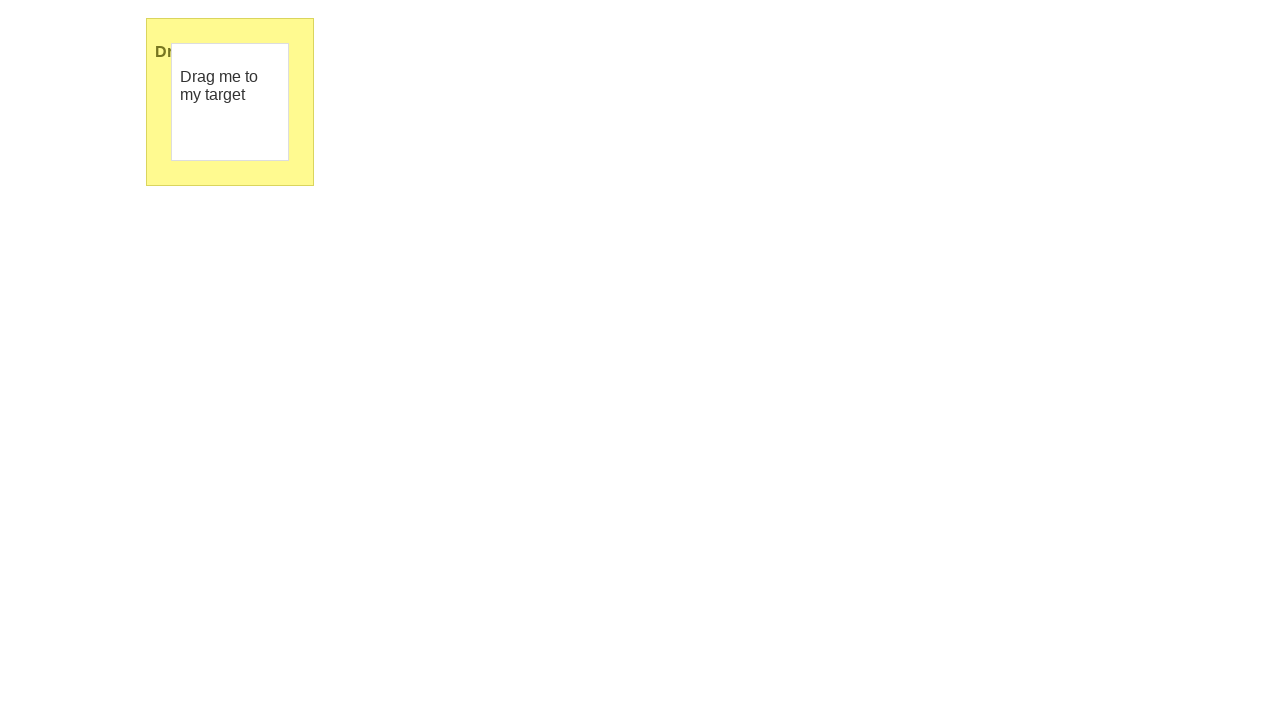

Printed dropped text confirmation
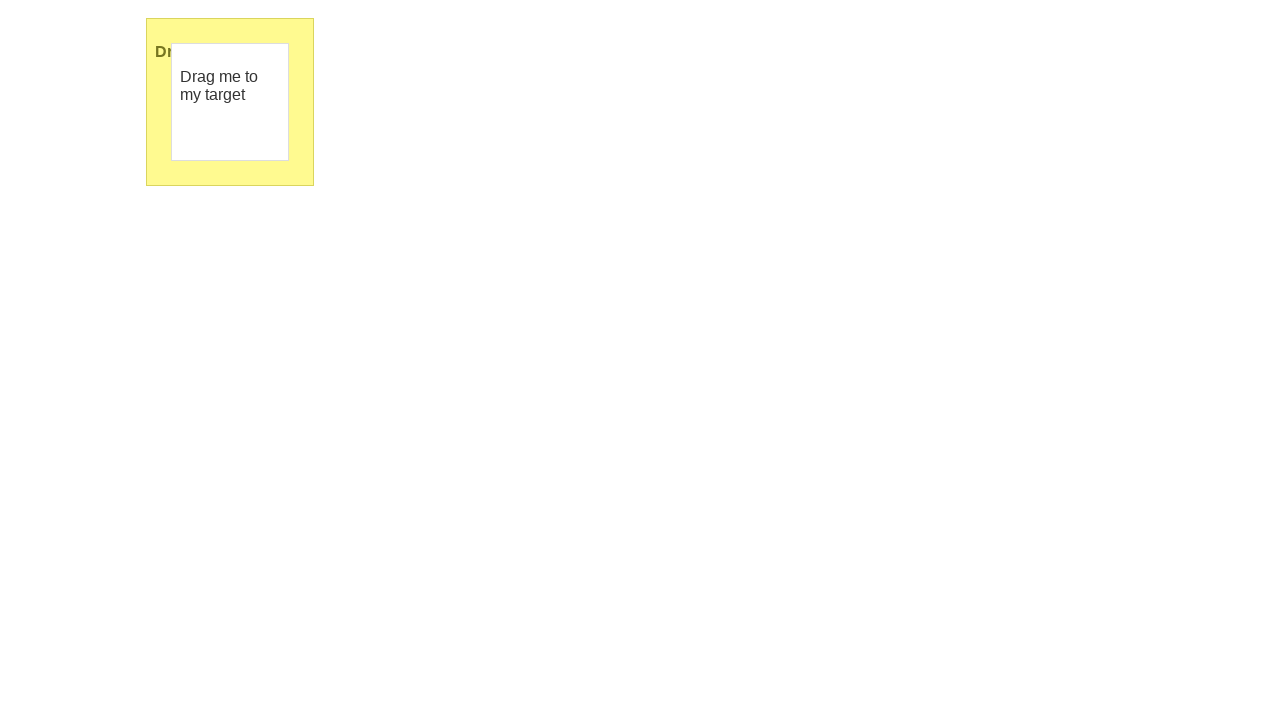

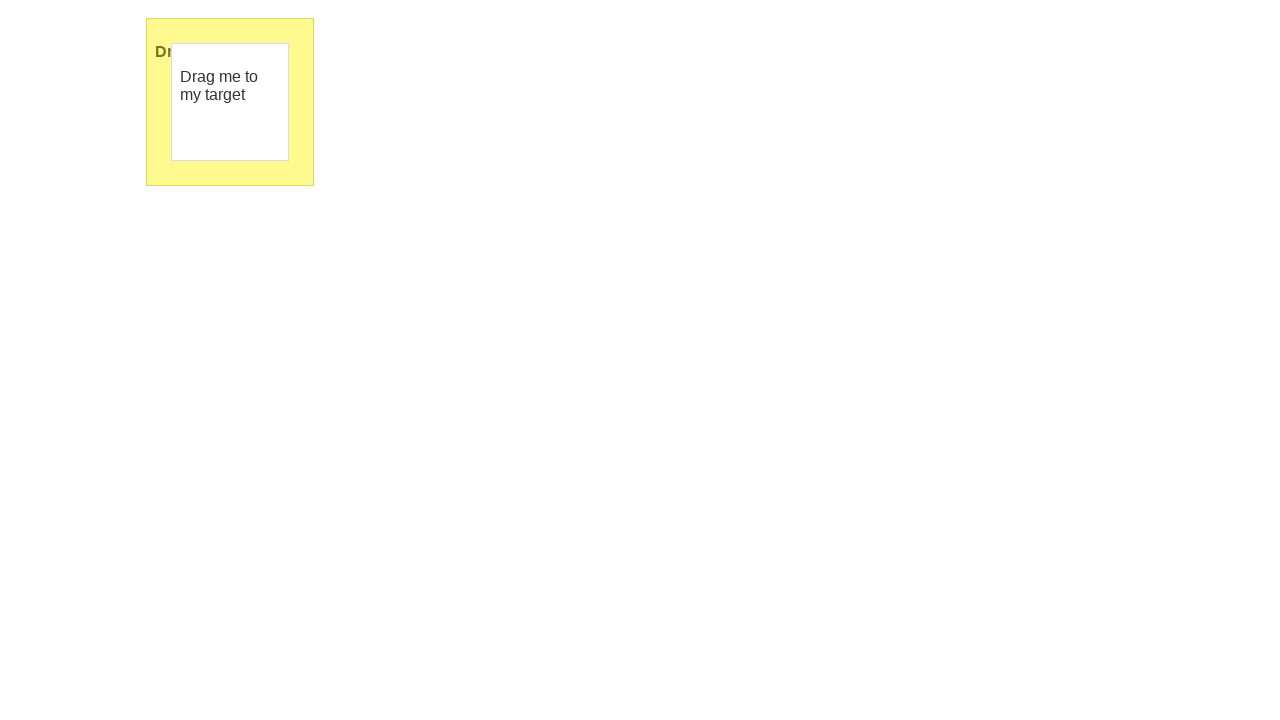